Navigates to the IFrames page and verifies the URL and page title

Starting URL: https://bonigarcia.dev/selenium-webdriver-java/

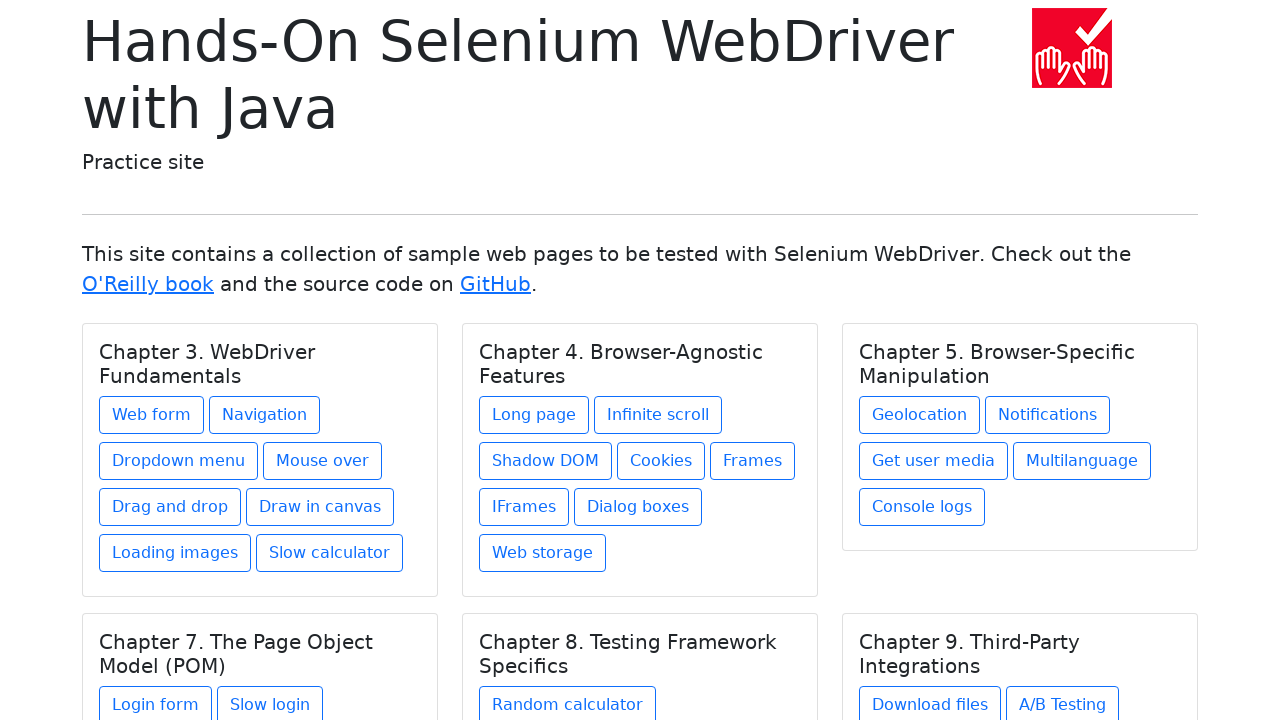

Clicked on IFrames link under Chapter 4 at (524, 507) on xpath=//h5[text()='Chapter 4. Browser-Agnostic Features']/../a[@href='iframes.ht
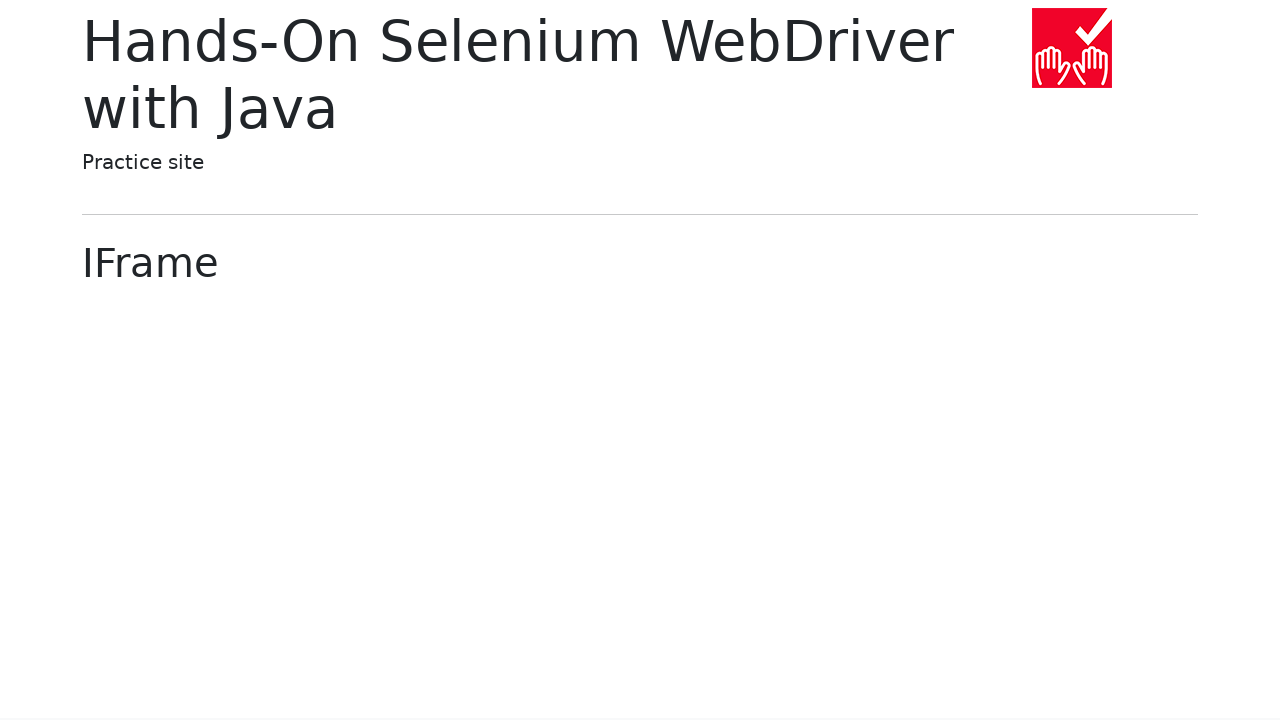

IFrames page loaded and title element is present
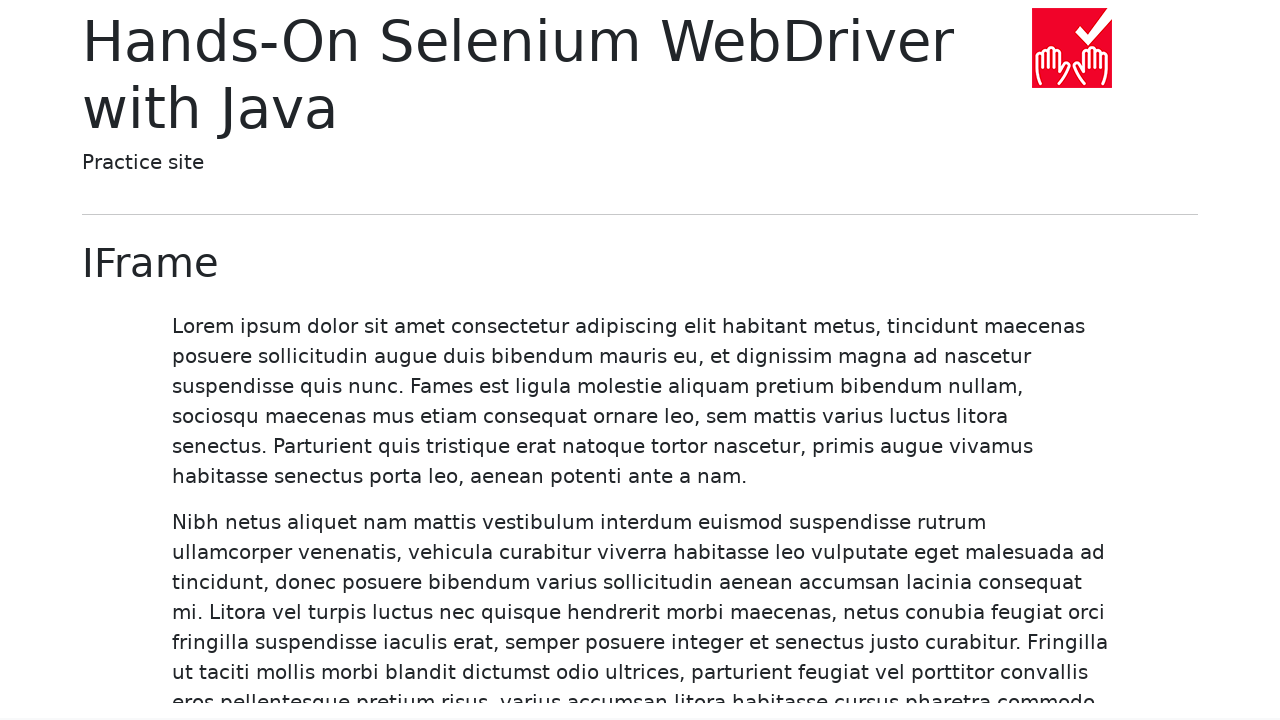

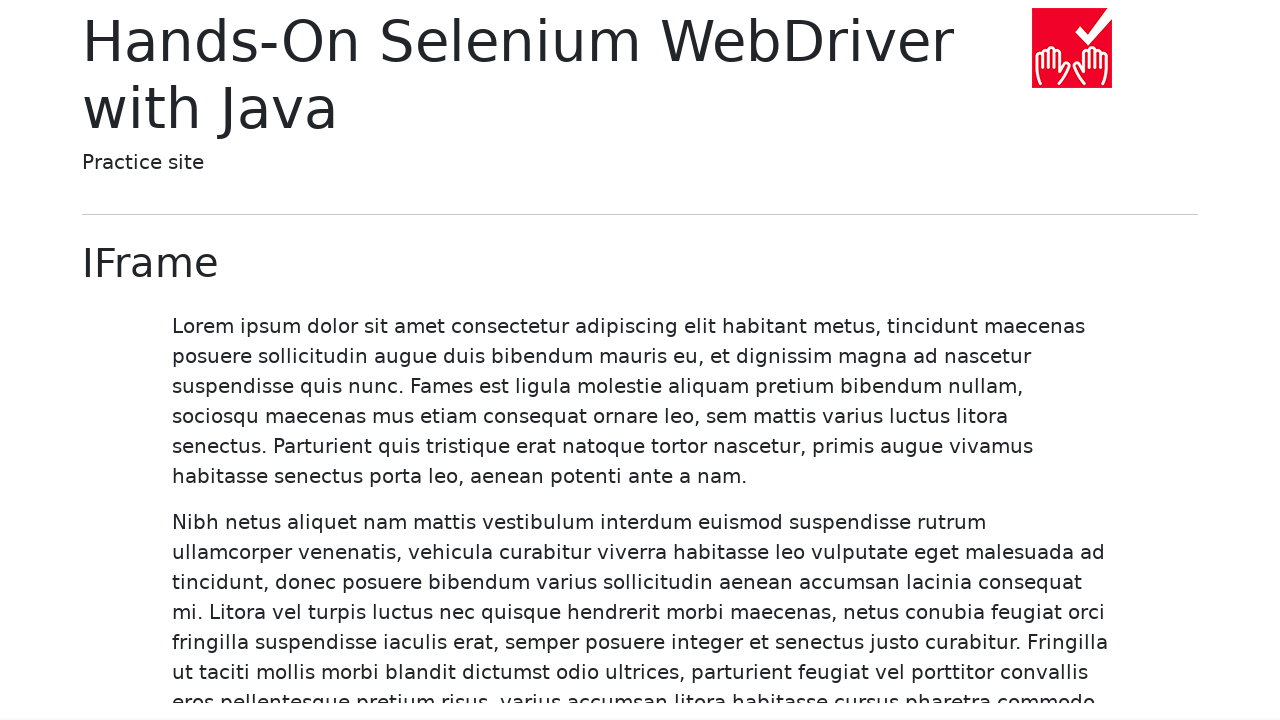